Tests selecting an option from a dropdown using Playwright's select_option method with text matching, then verifies the selection.

Starting URL: https://the-internet.herokuapp.com/dropdown

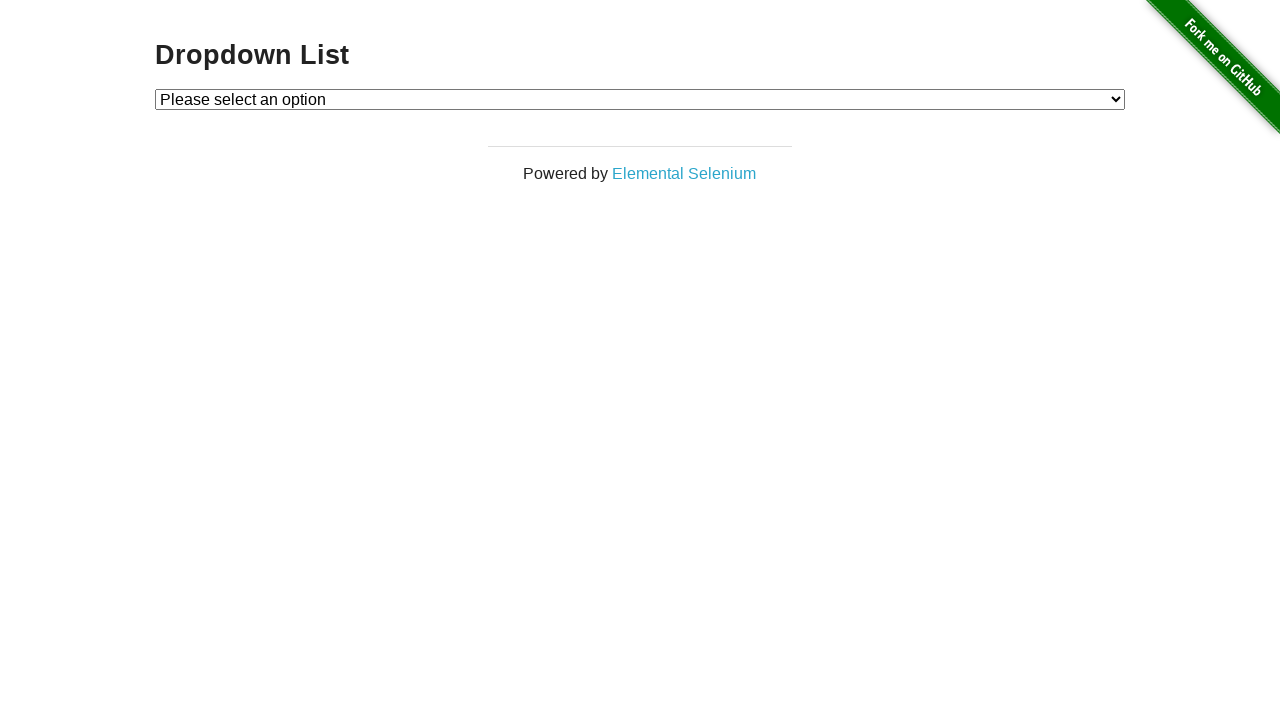

Selected 'Option 1' from the dropdown using label matching on #dropdown
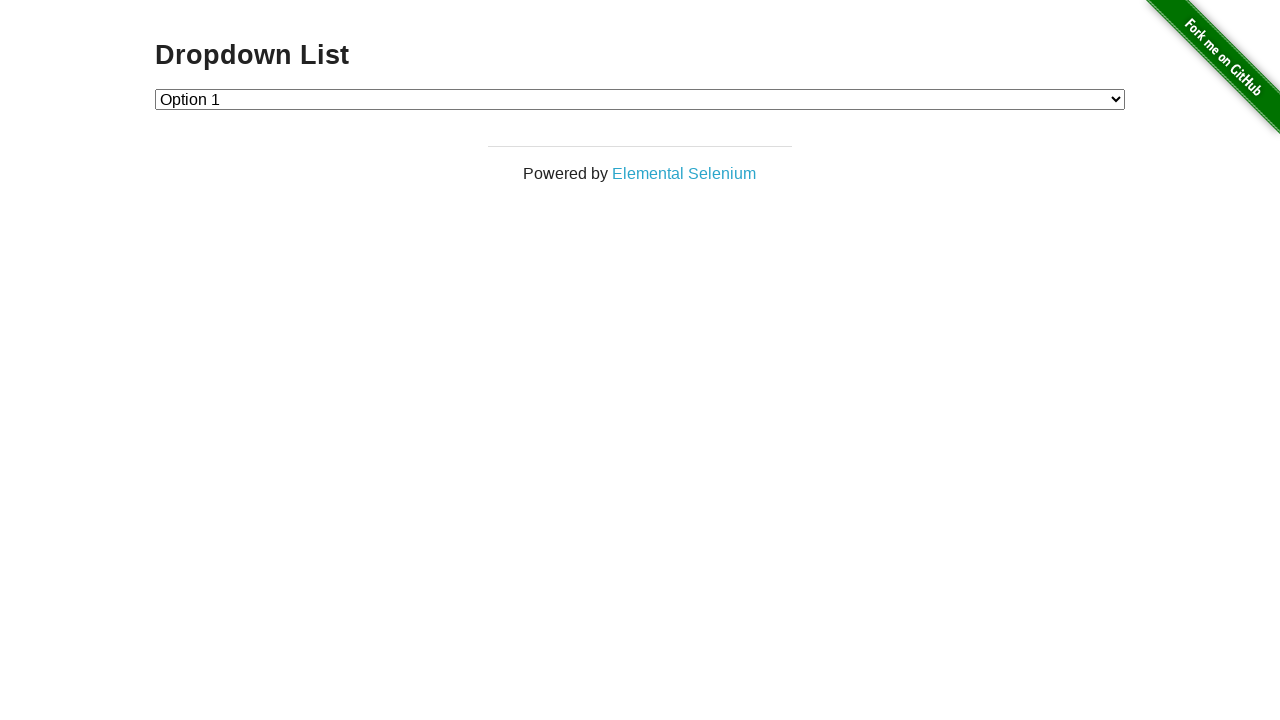

Retrieved the selected option text from dropdown
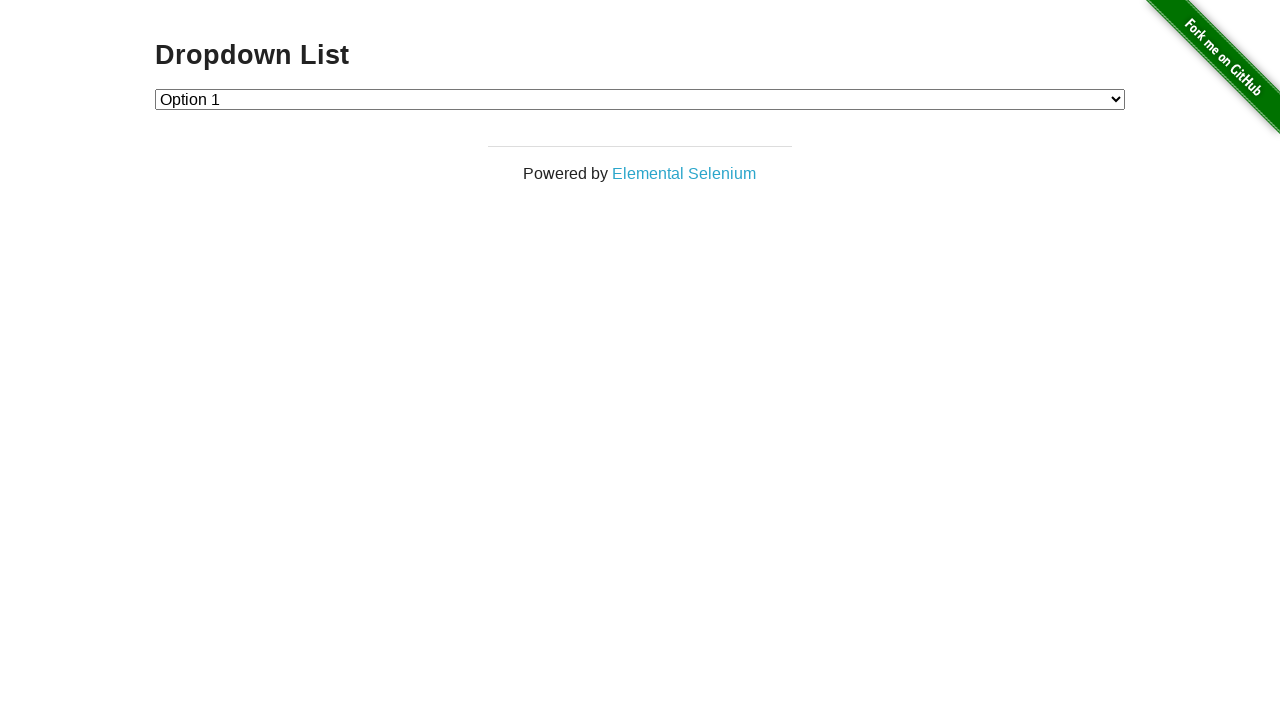

Verified that 'Option 1' is selected in the dropdown
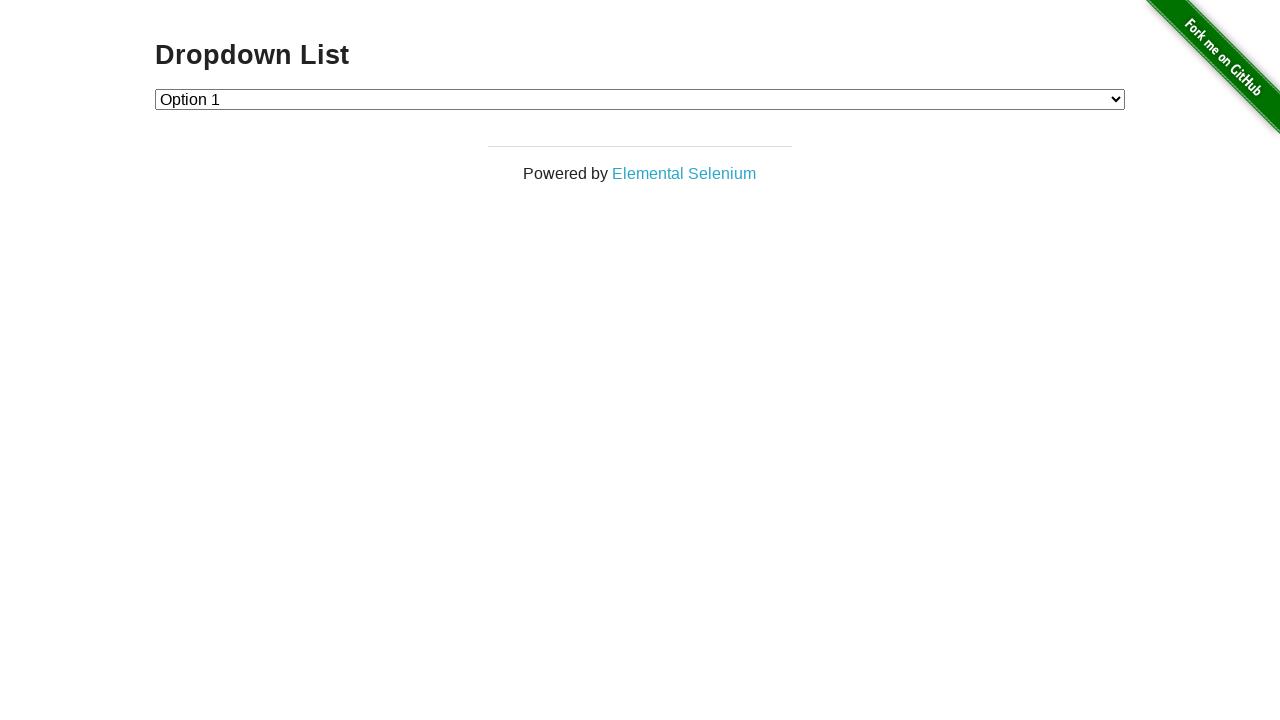

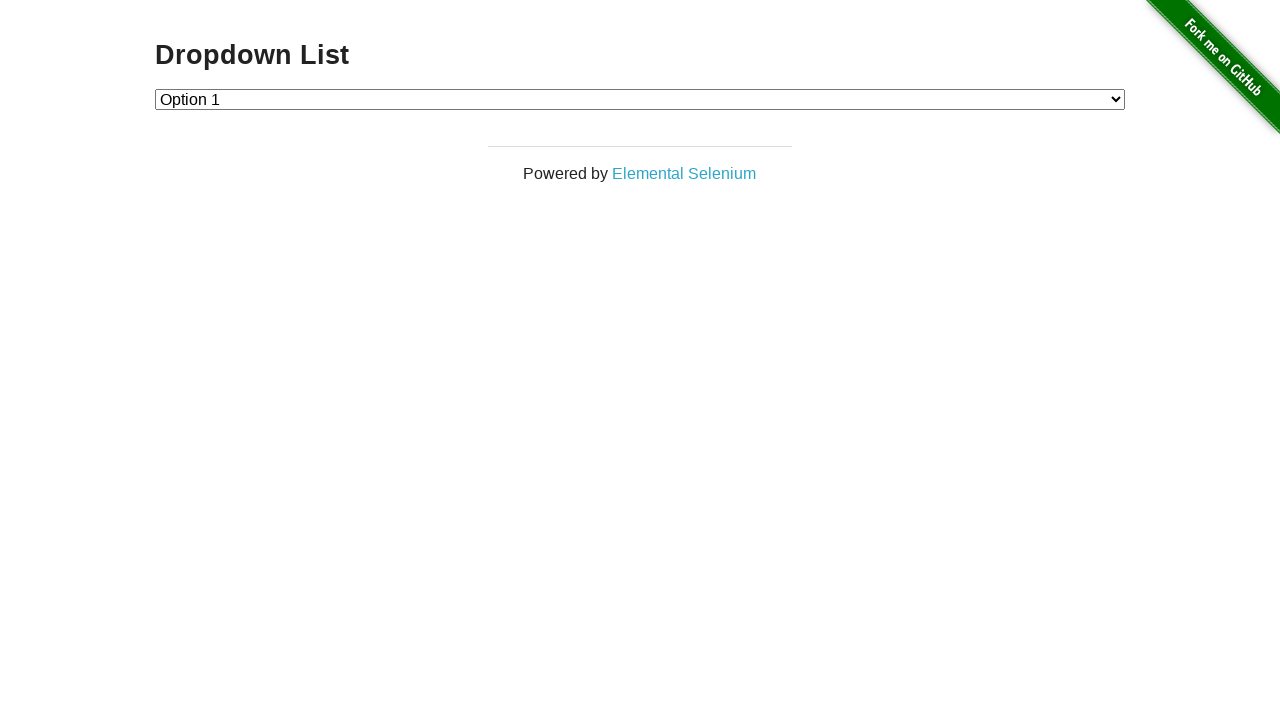